Tests clicking a radio button element on an automation practice page using class name locator

Starting URL: https://rahulshettyacademy.com/AutomationPractice/

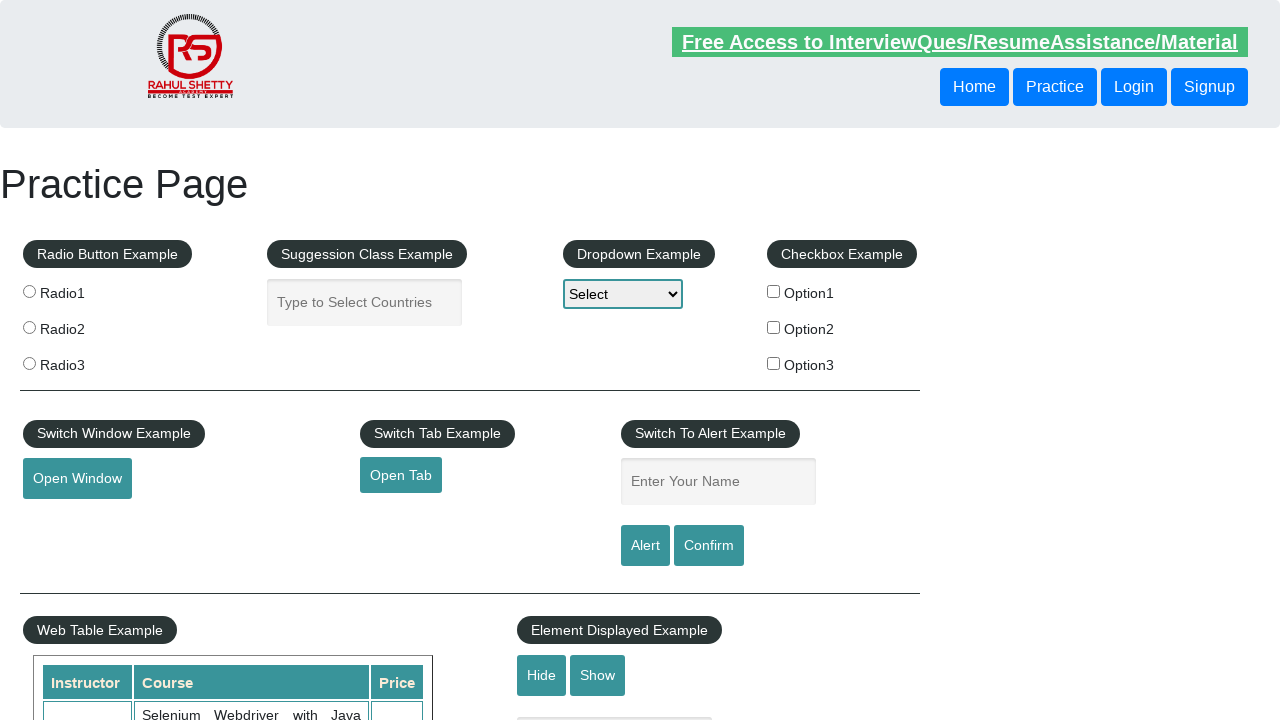

Clicked radio button element using class name locator on automation practice page at (29, 291) on .radioButton
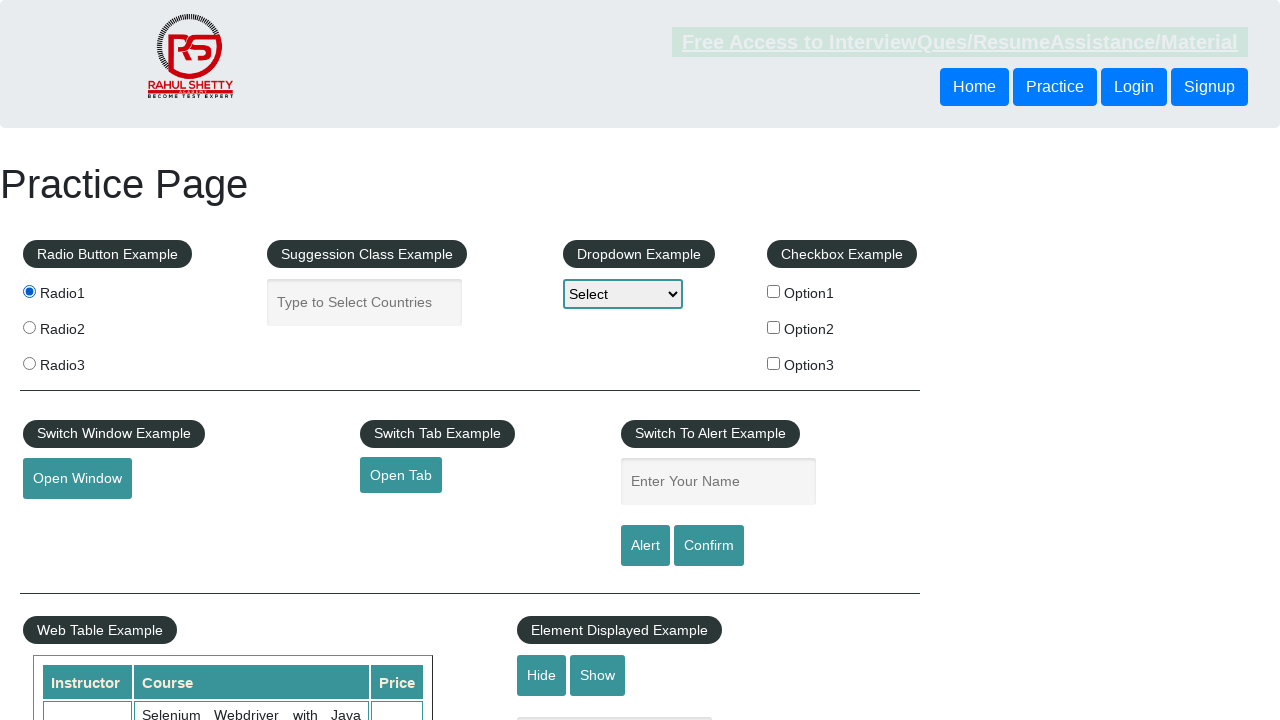

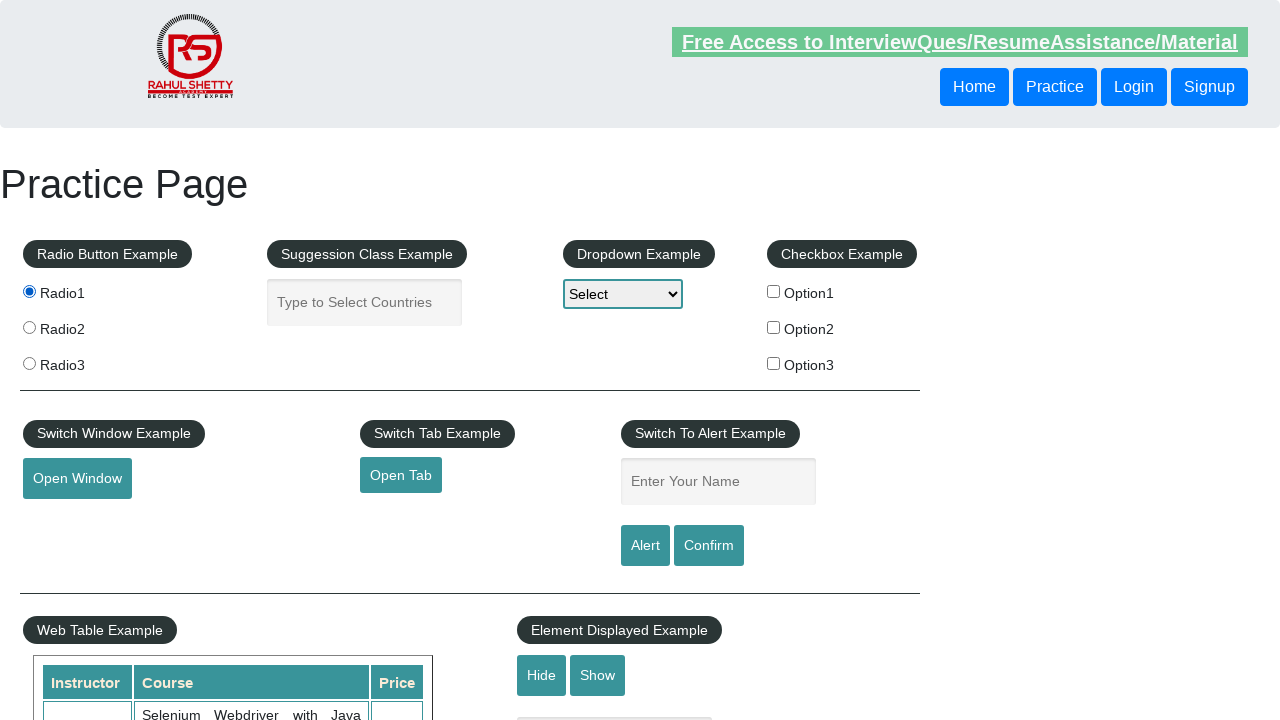